Tests radio button functionality by iterating through all radio buttons on a form page and clicking each unselected one

Starting URL: https://echoecho.com/htmlforms10.htm

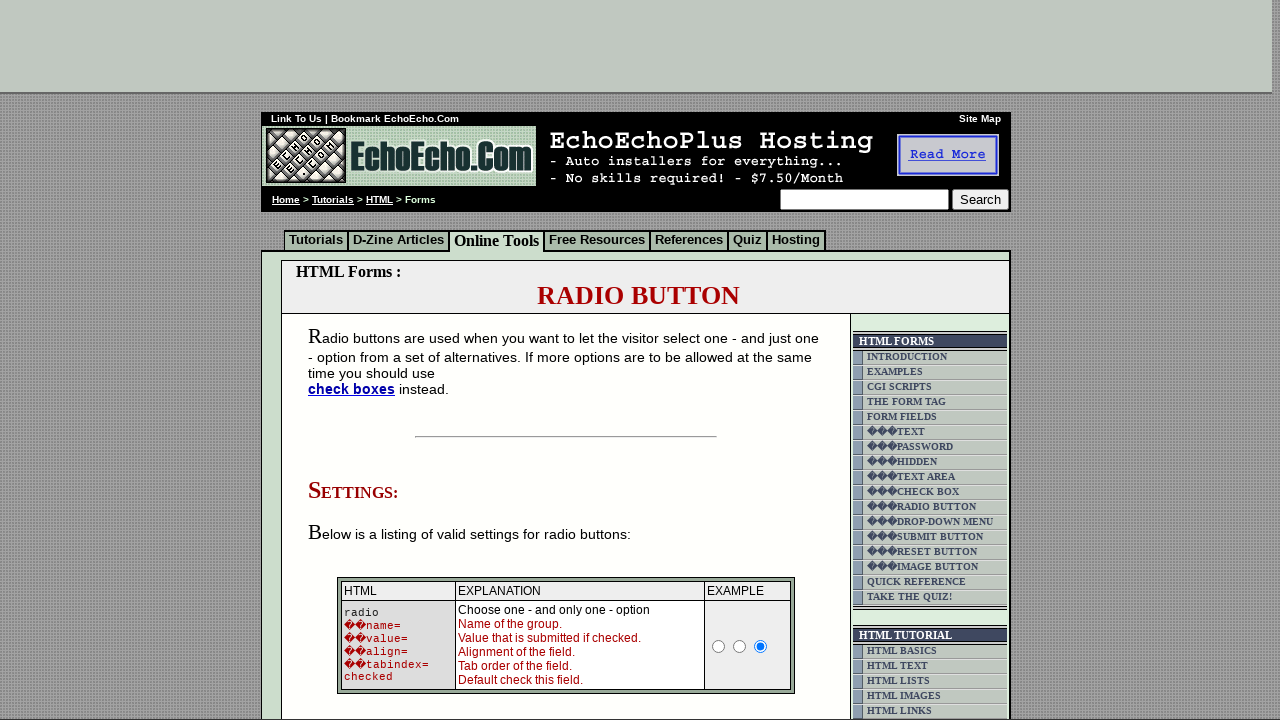

Scrolled down 450 pixels to reveal radio buttons
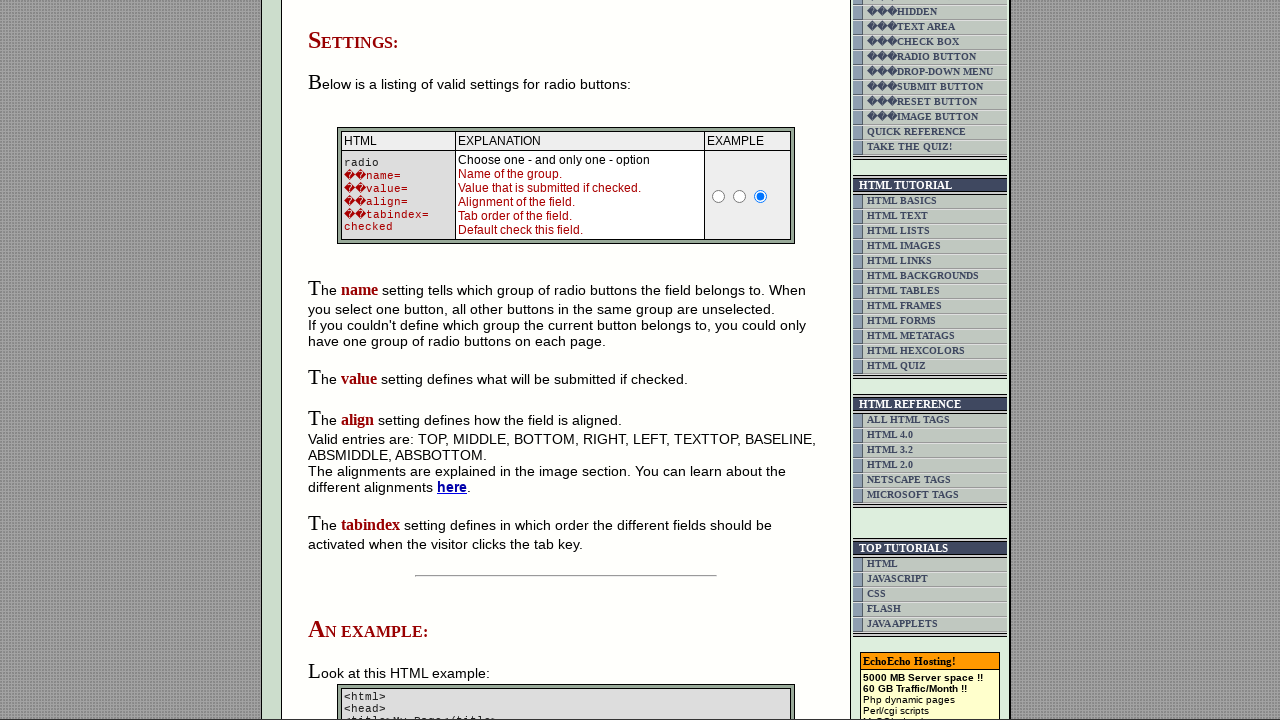

Located all radio buttons on the form page
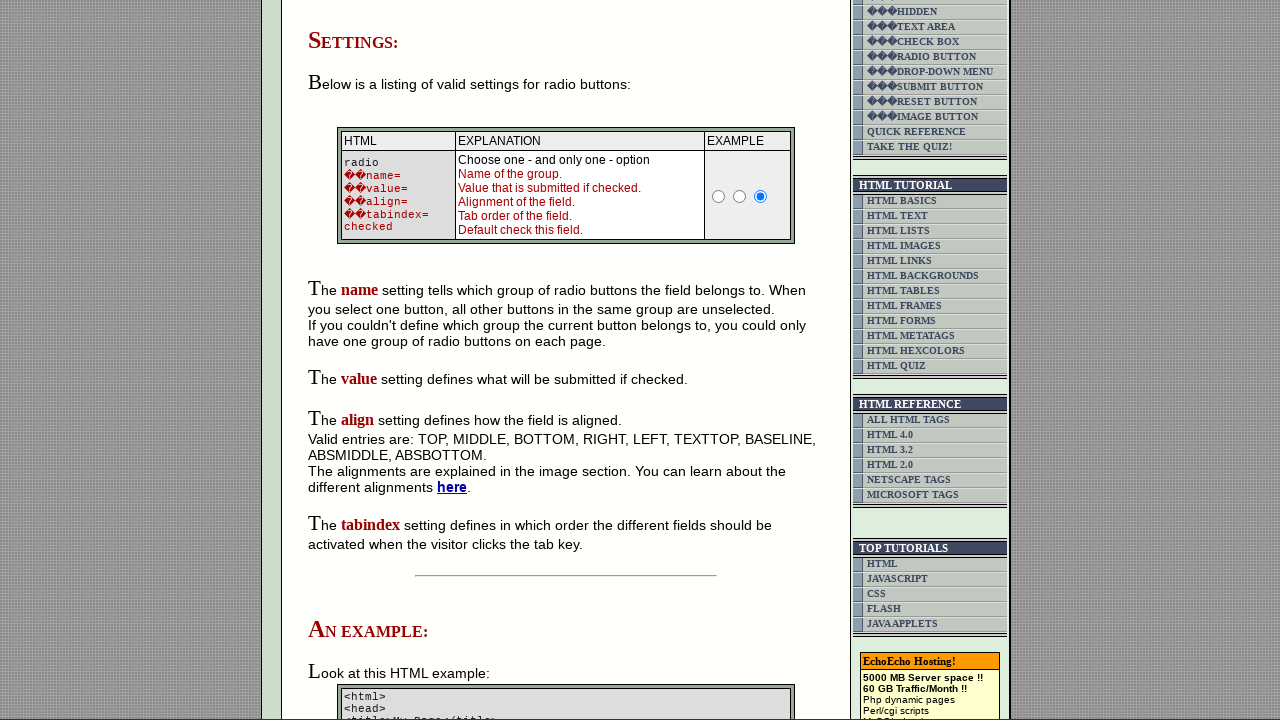

Clicked an unselected radio button at (719, 196) on xpath=//input[@type='radio'] >> nth=0
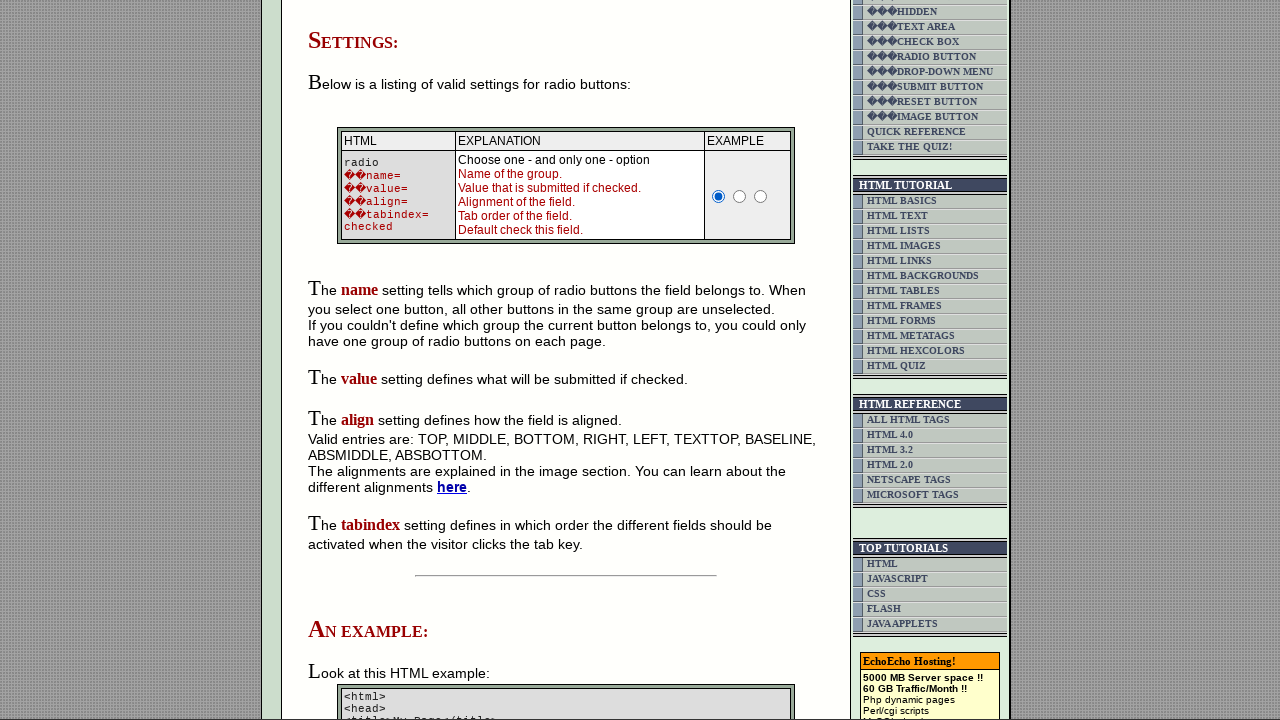

Retrieved radio button value: None
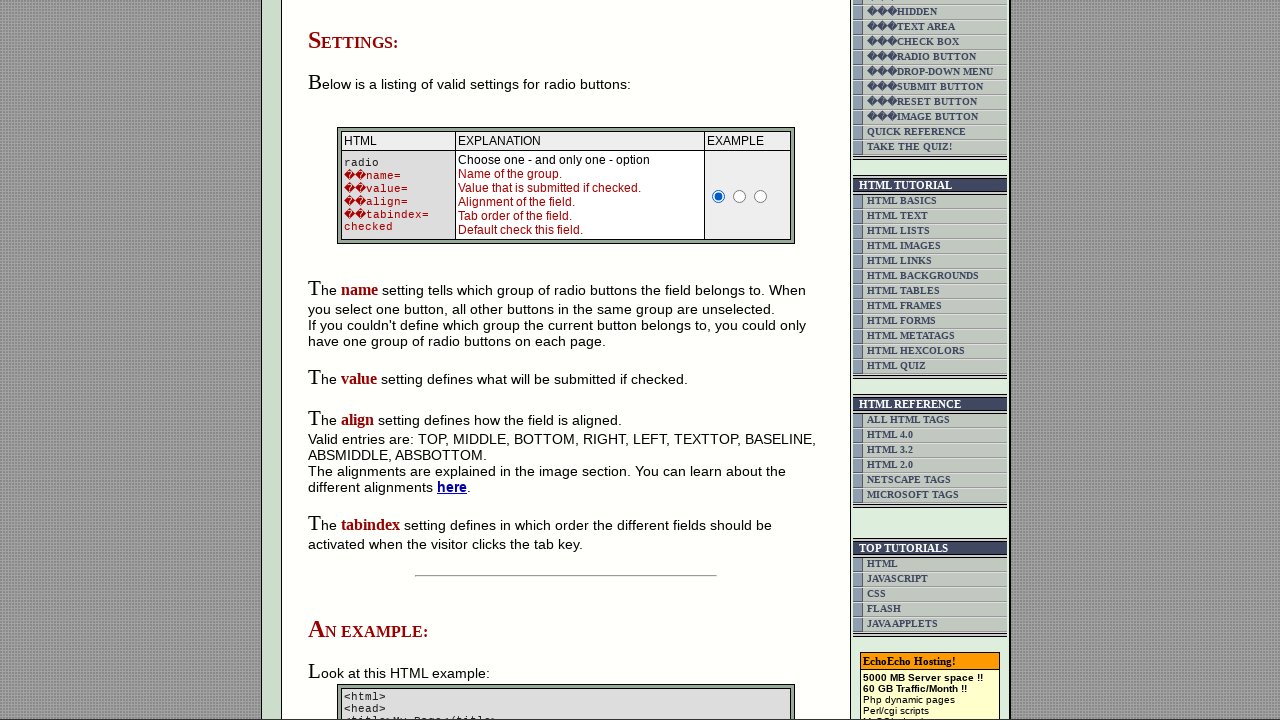

Waited 3 seconds after clicking radio button with value 'None'
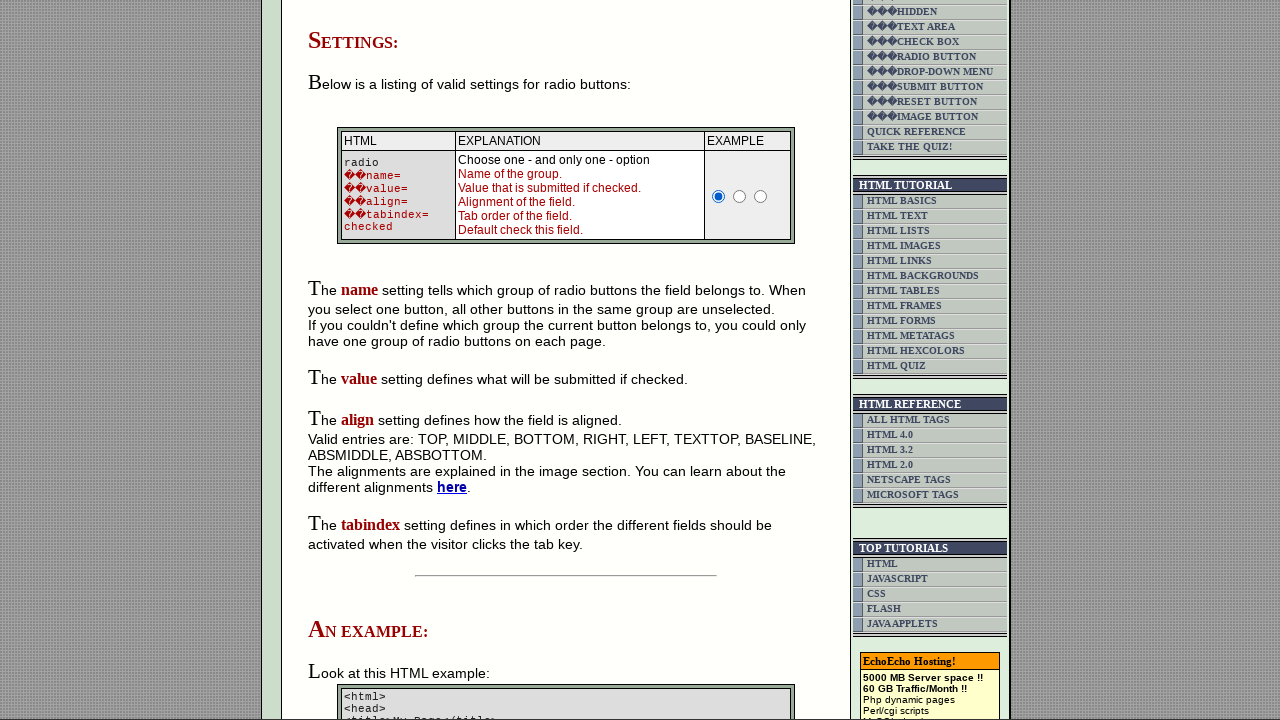

Clicked an unselected radio button at (740, 196) on xpath=//input[@type='radio'] >> nth=1
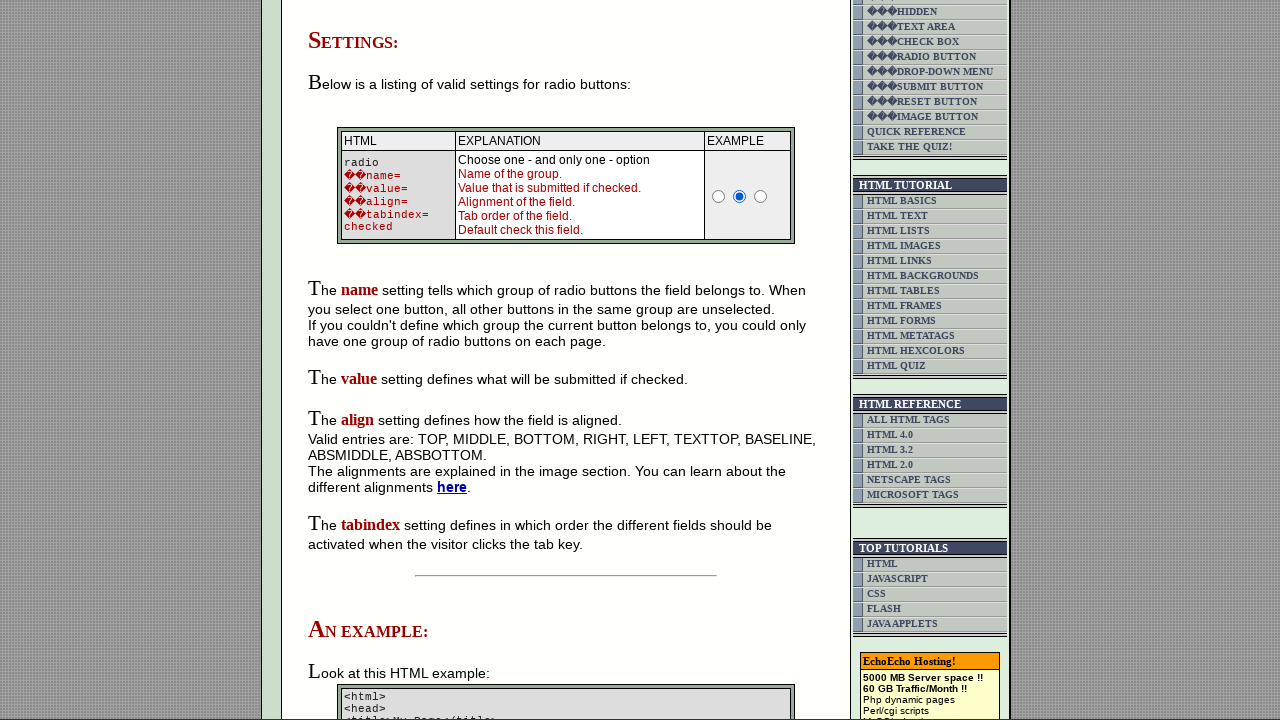

Retrieved radio button value: None
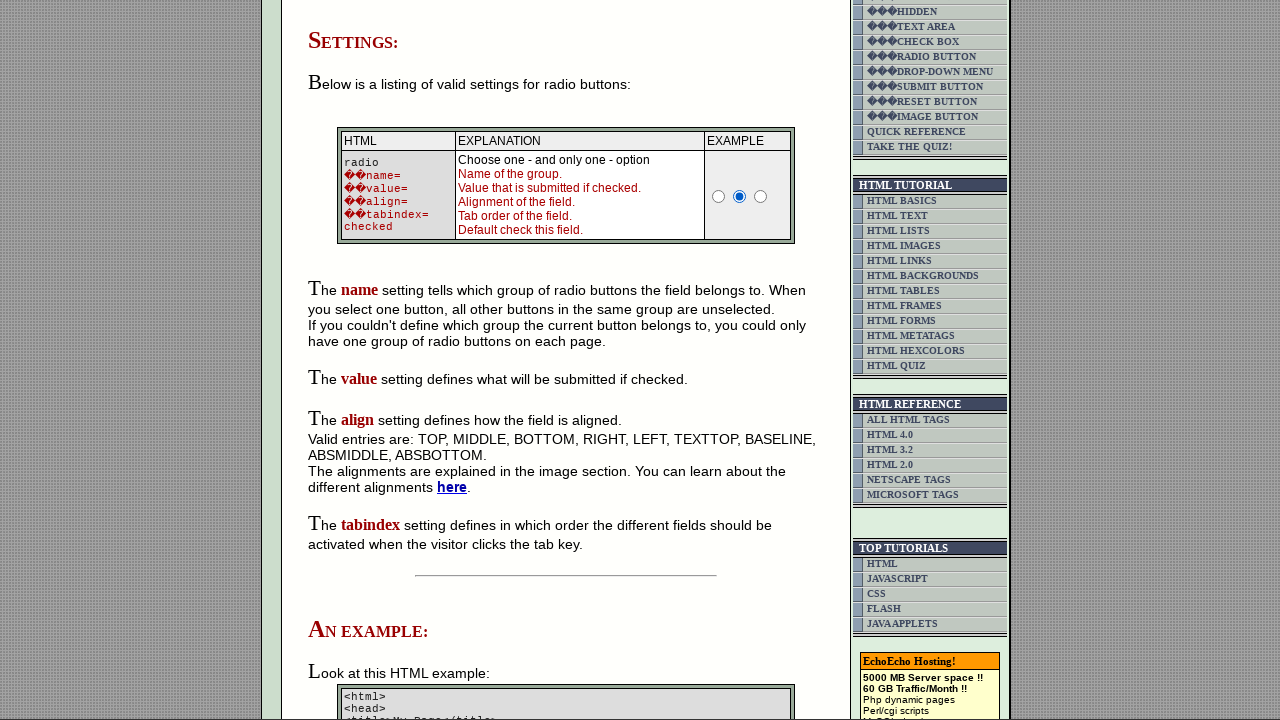

Waited 3 seconds after clicking radio button with value 'None'
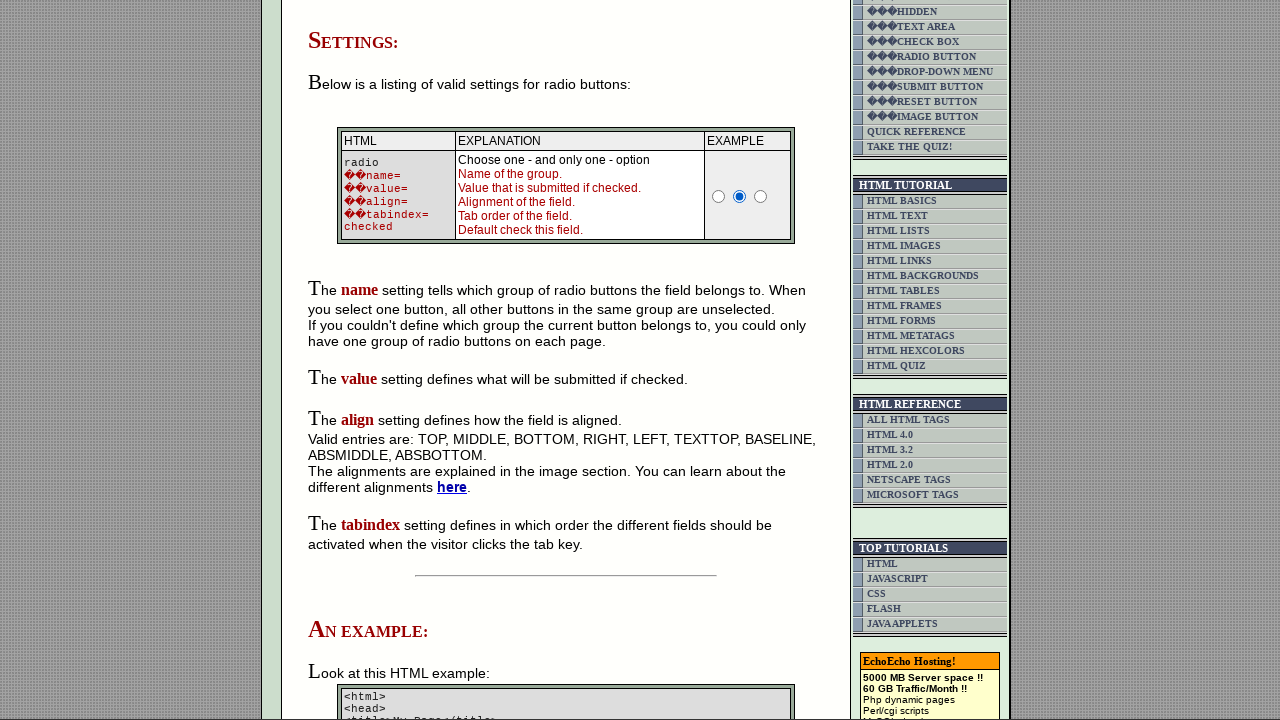

Clicked an unselected radio button at (761, 196) on xpath=//input[@type='radio'] >> nth=2
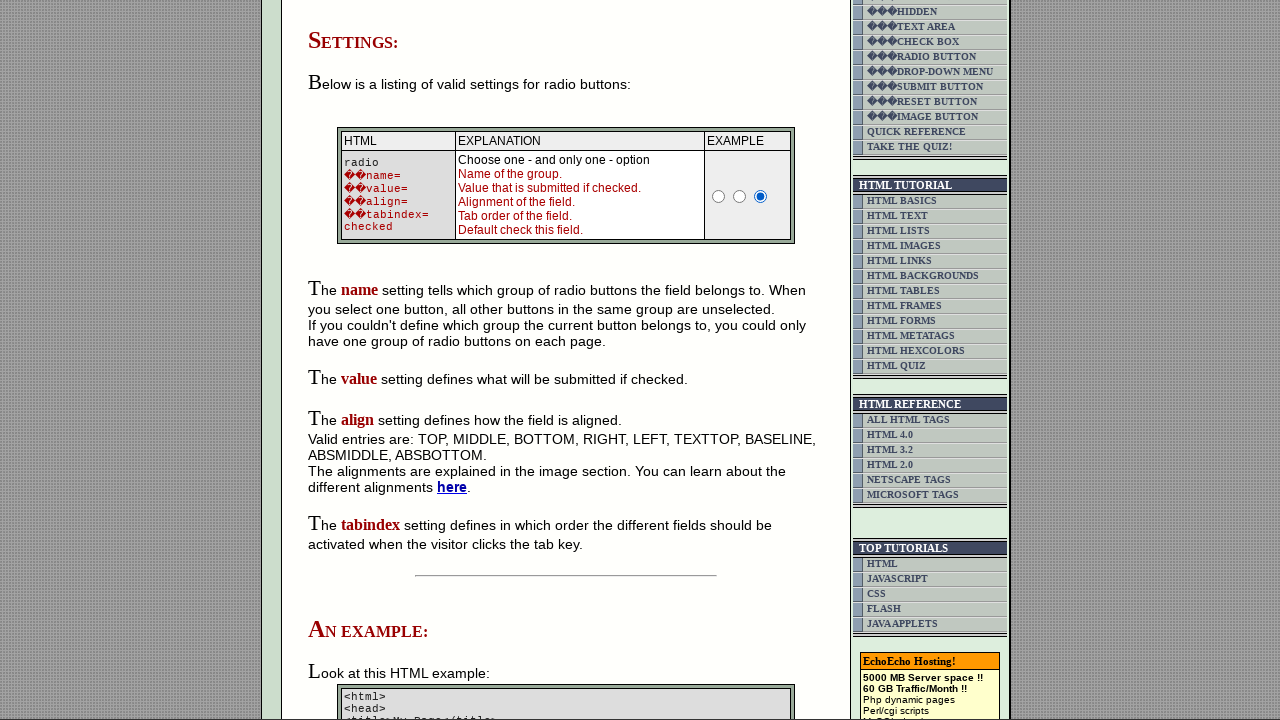

Retrieved radio button value: None
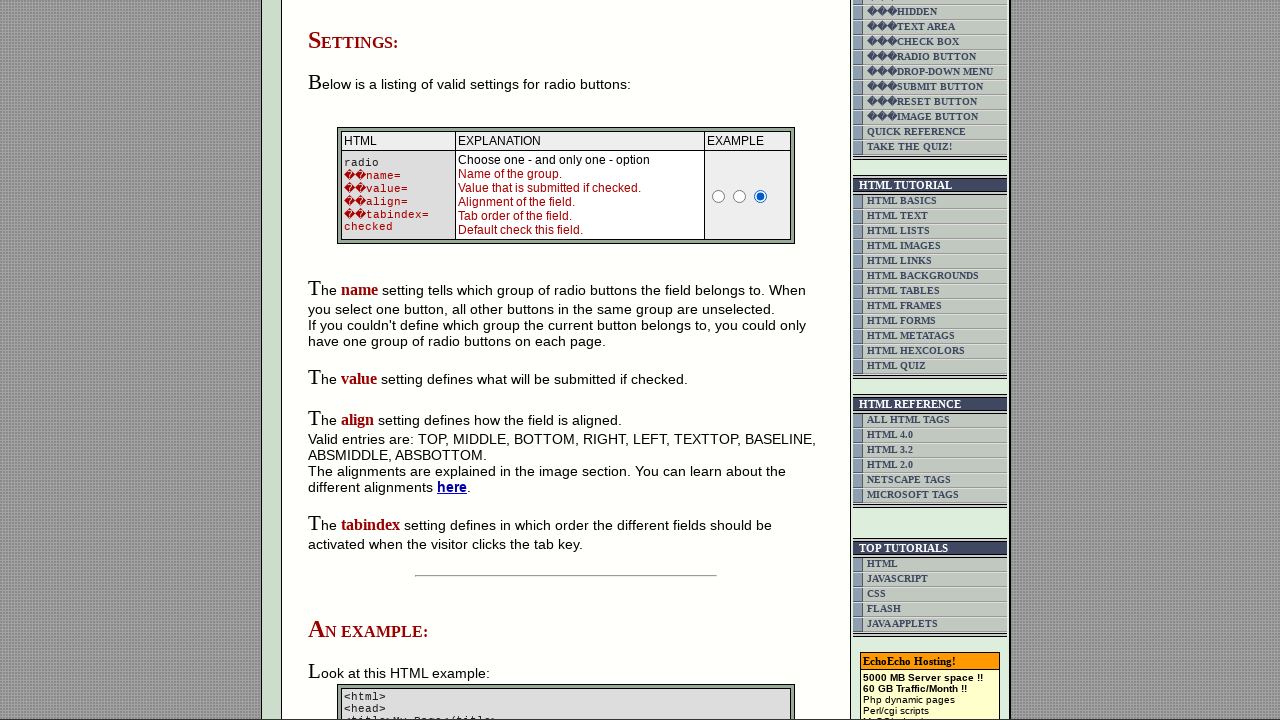

Waited 3 seconds after clicking radio button with value 'None'
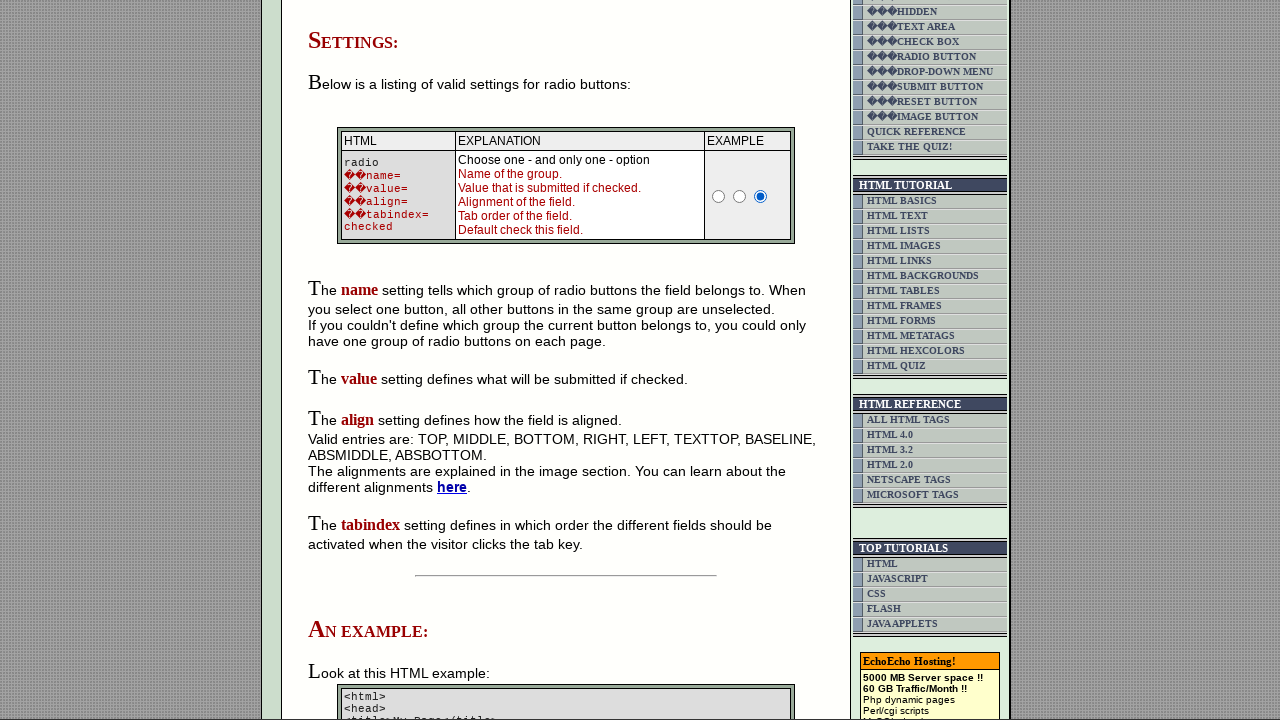

Clicked an unselected radio button at (356, 360) on xpath=//input[@type='radio'] >> nth=3
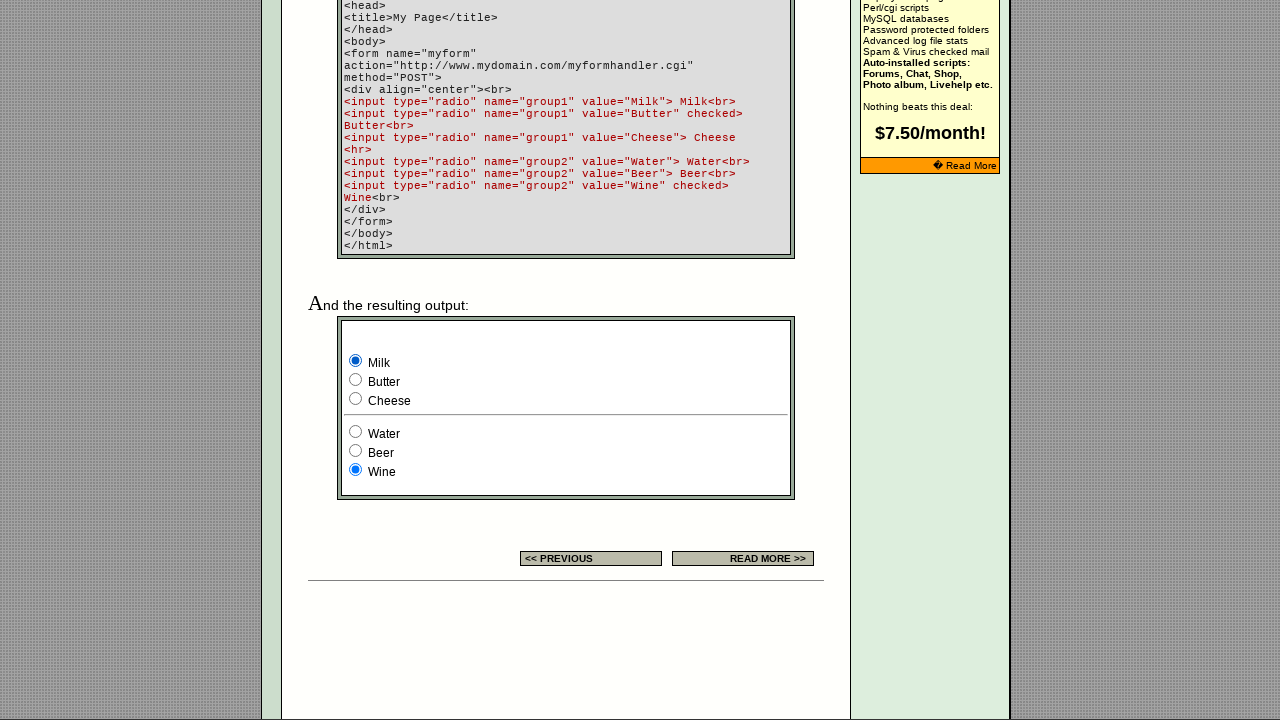

Retrieved radio button value: Milk
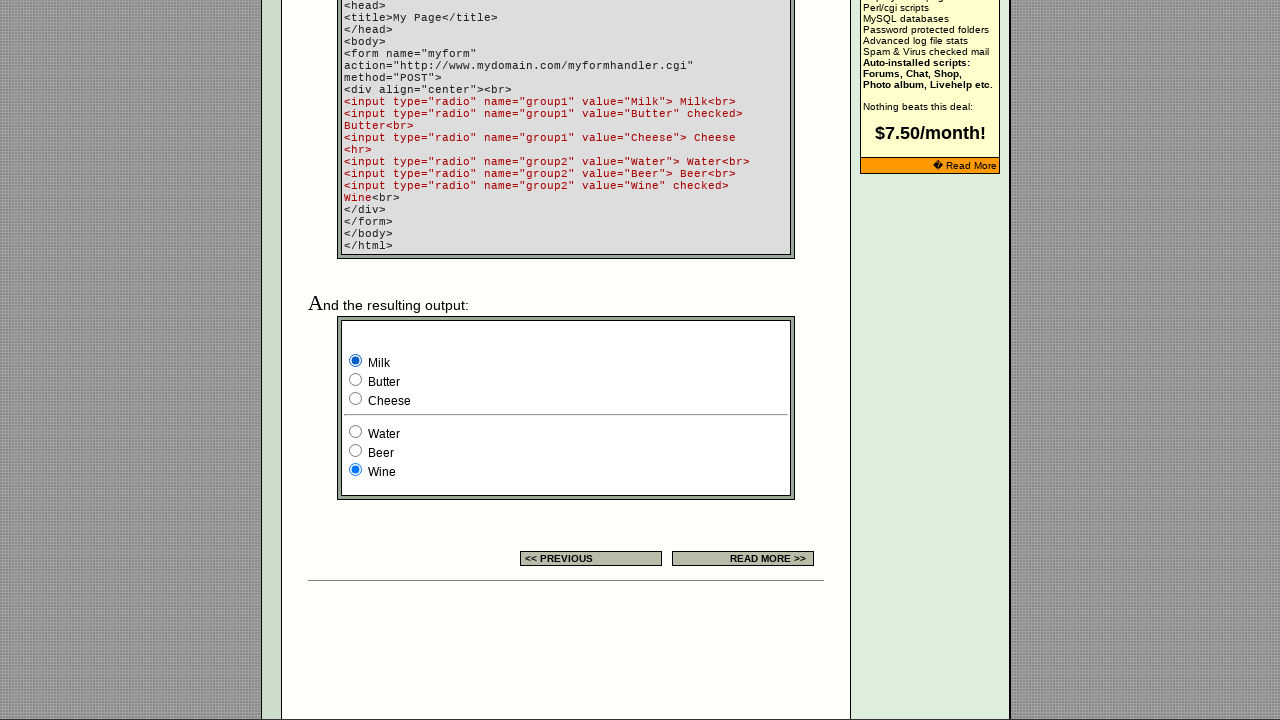

Waited 3 seconds after clicking radio button with value 'Milk'
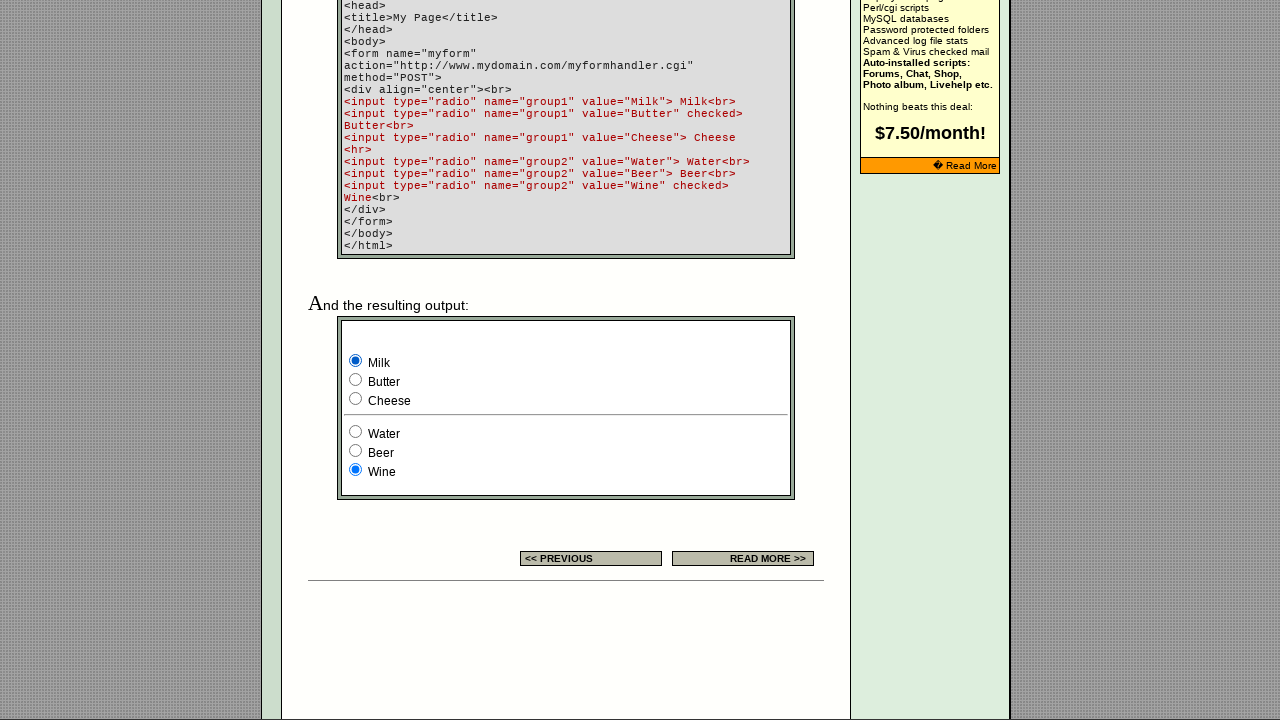

Clicked an unselected radio button at (356, 380) on xpath=//input[@type='radio'] >> nth=4
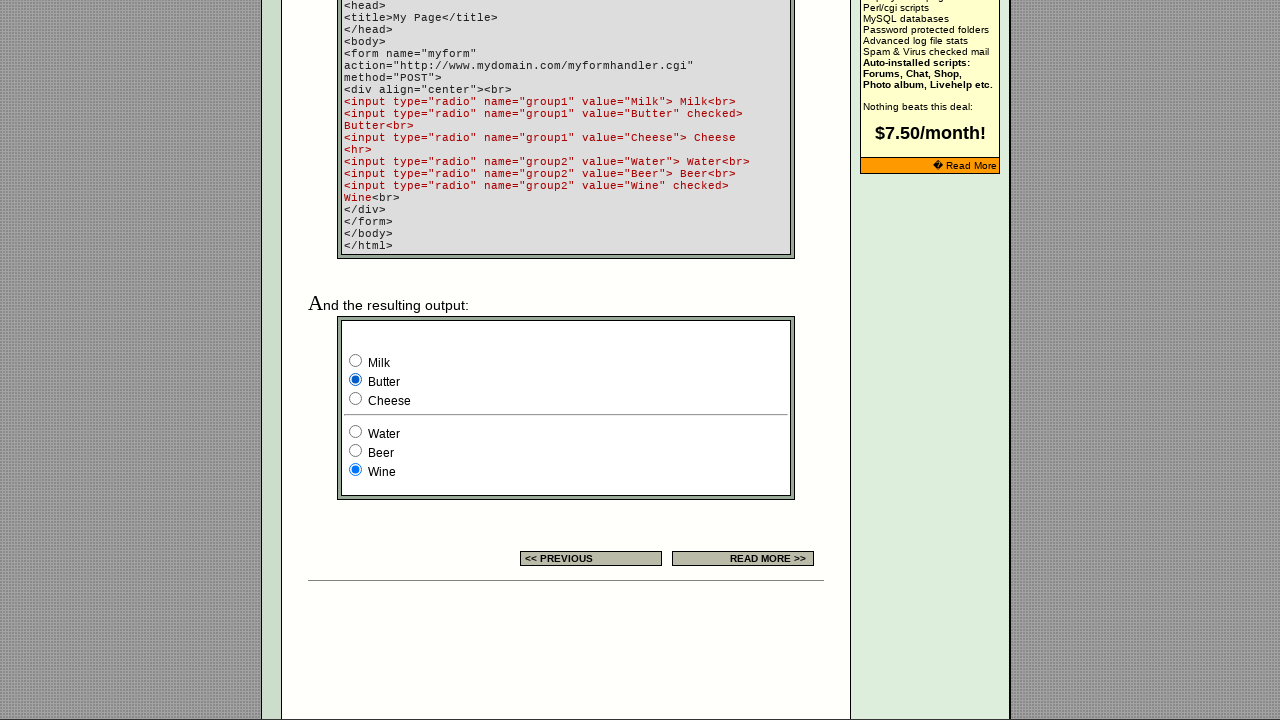

Retrieved radio button value: Butter
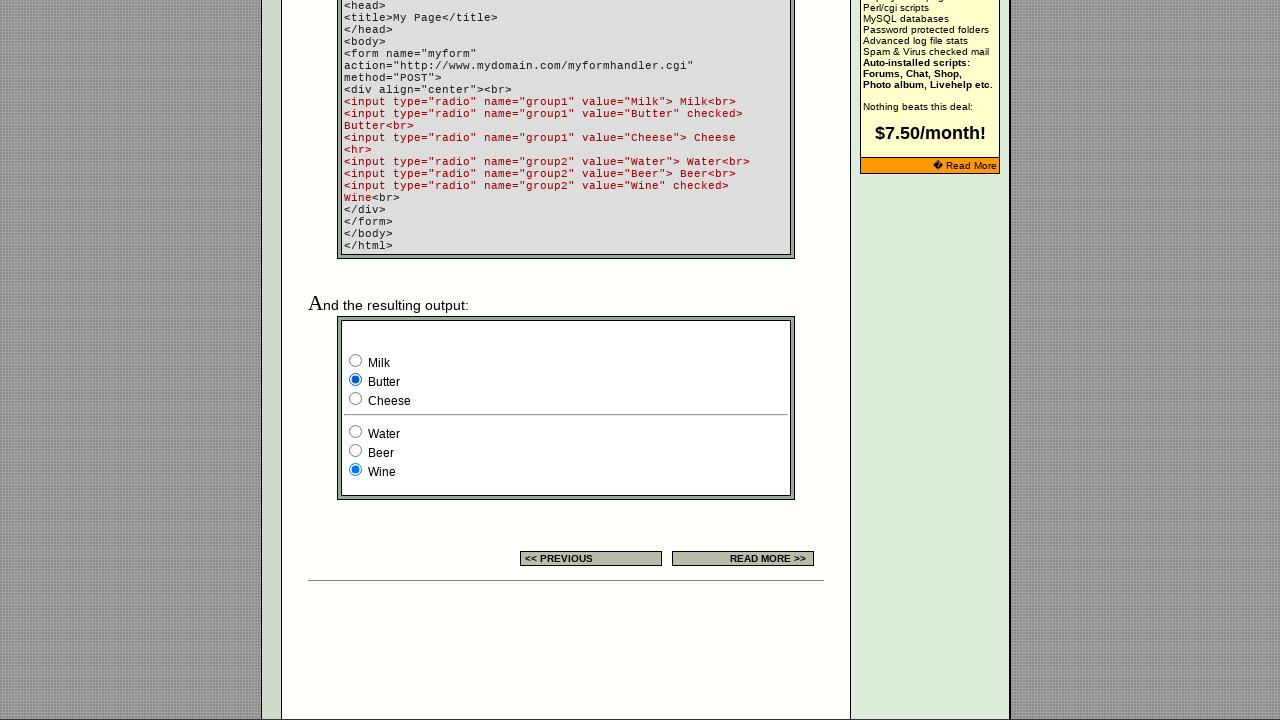

Waited 3 seconds after clicking radio button with value 'Butter'
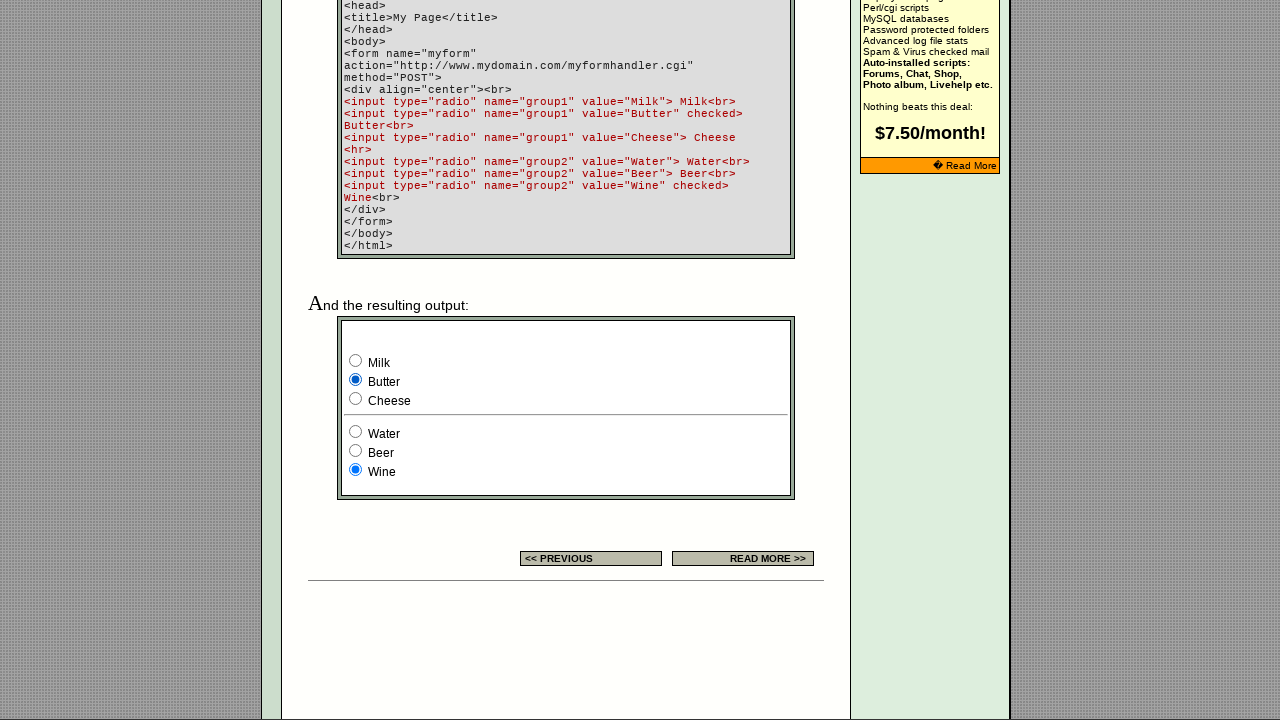

Clicked an unselected radio button at (356, 398) on xpath=//input[@type='radio'] >> nth=5
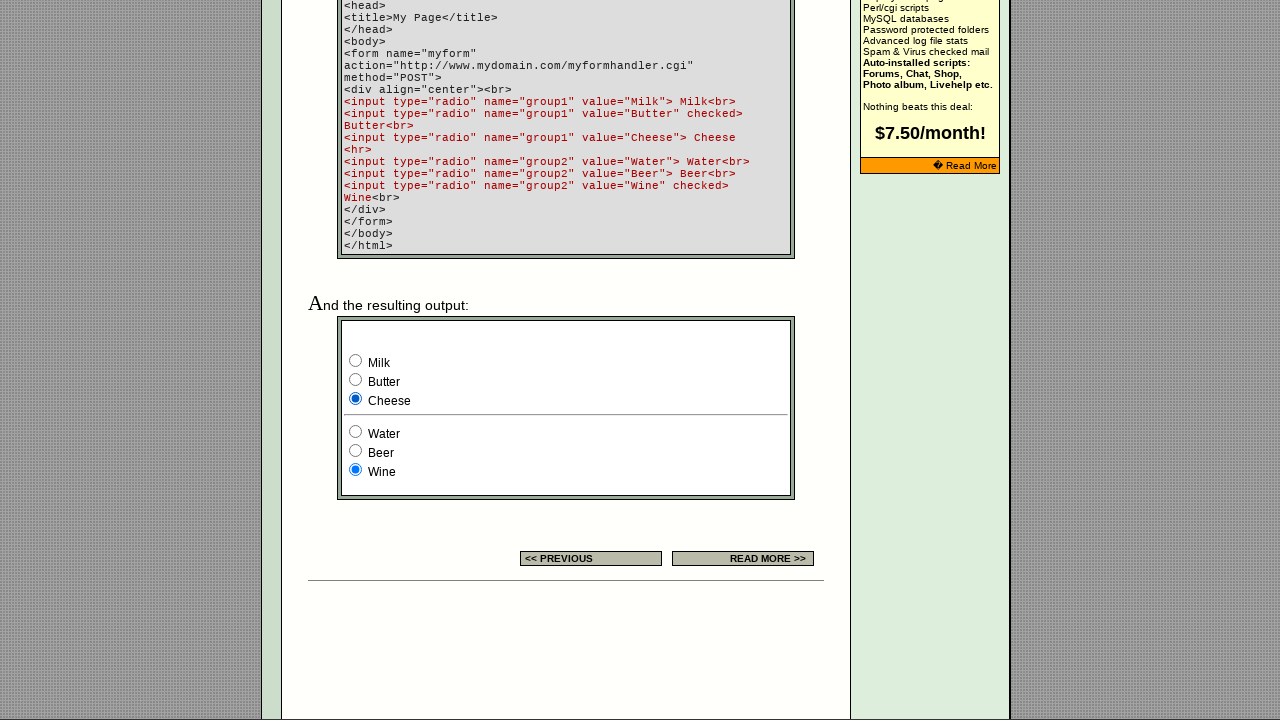

Retrieved radio button value: Cheese
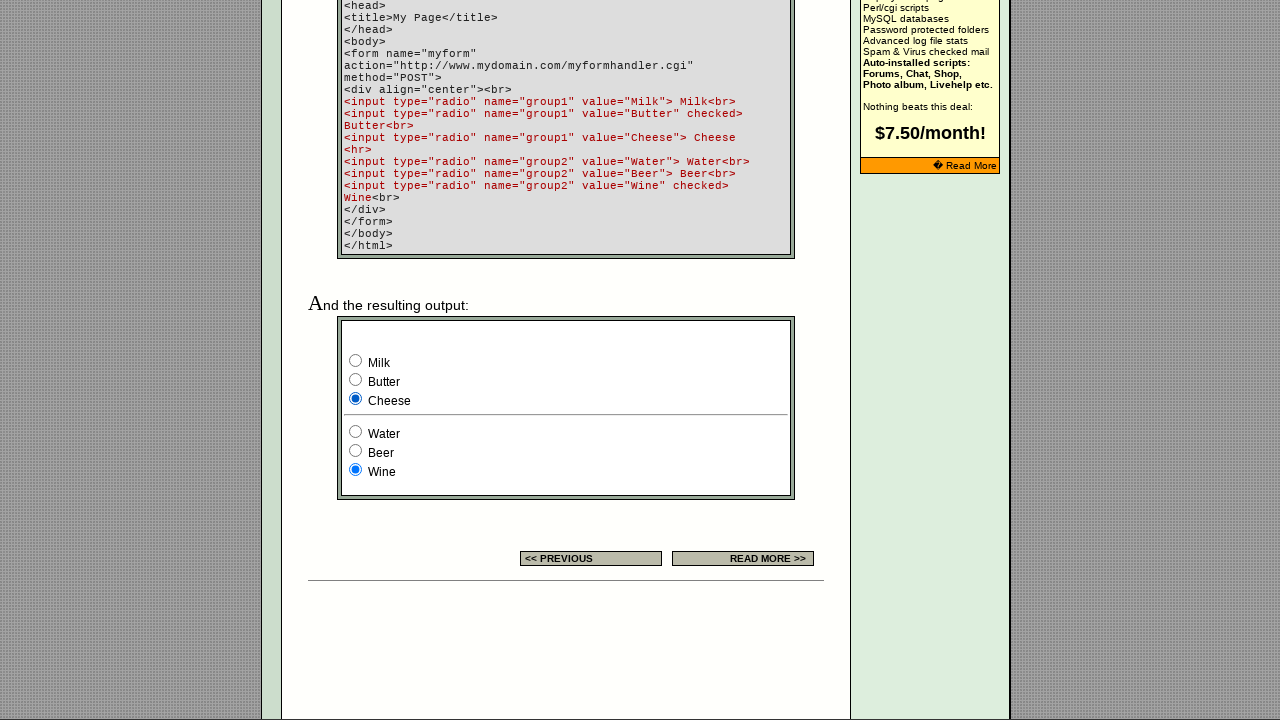

Waited 3 seconds after clicking radio button with value 'Cheese'
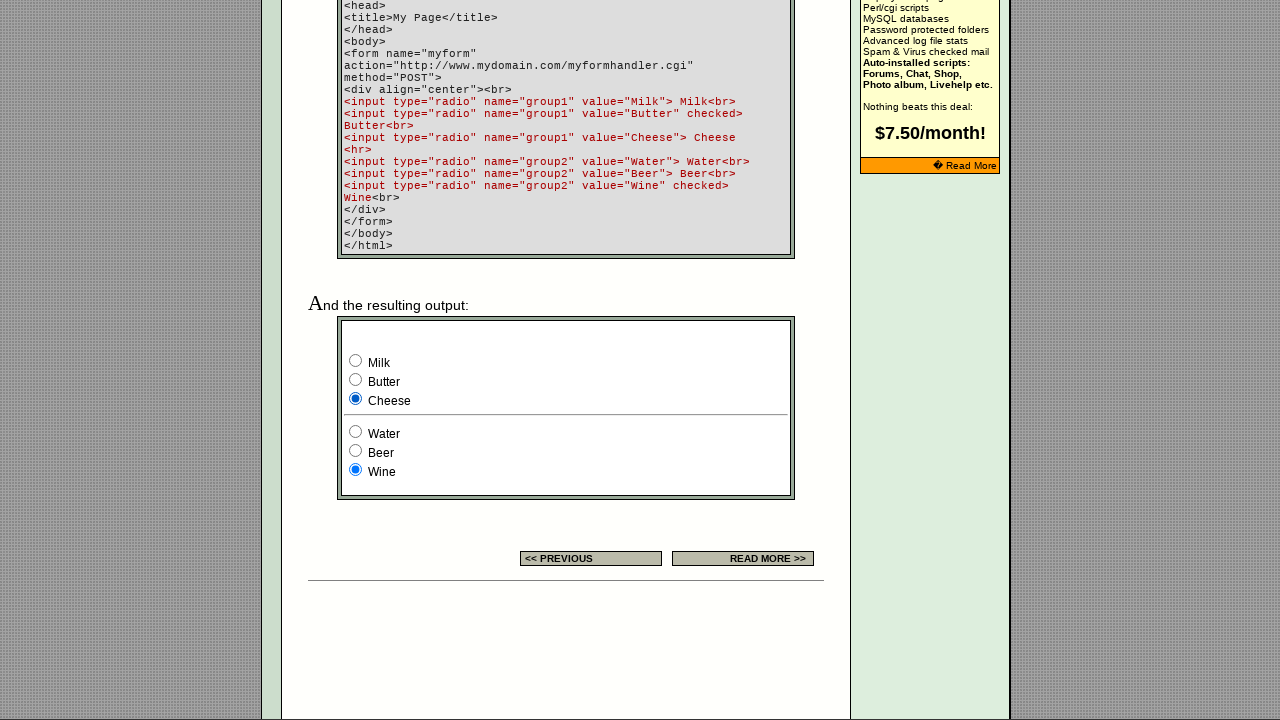

Clicked an unselected radio button at (356, 432) on xpath=//input[@type='radio'] >> nth=6
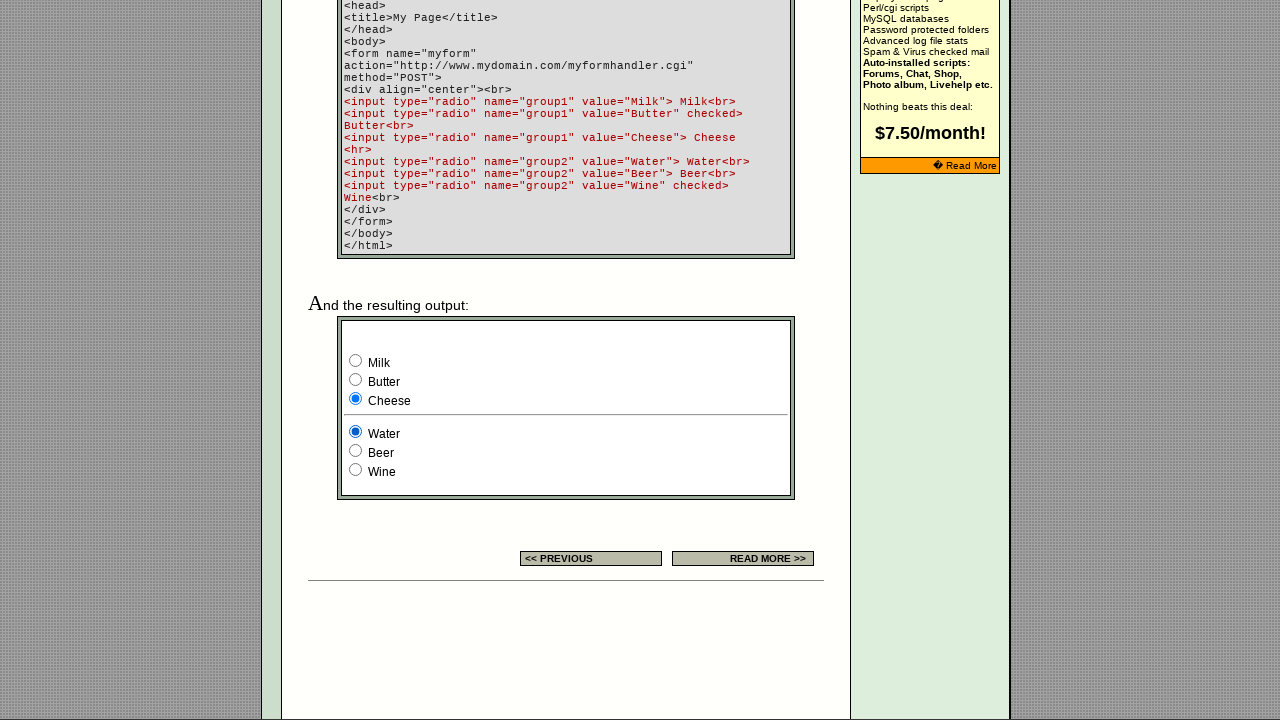

Retrieved radio button value: Water
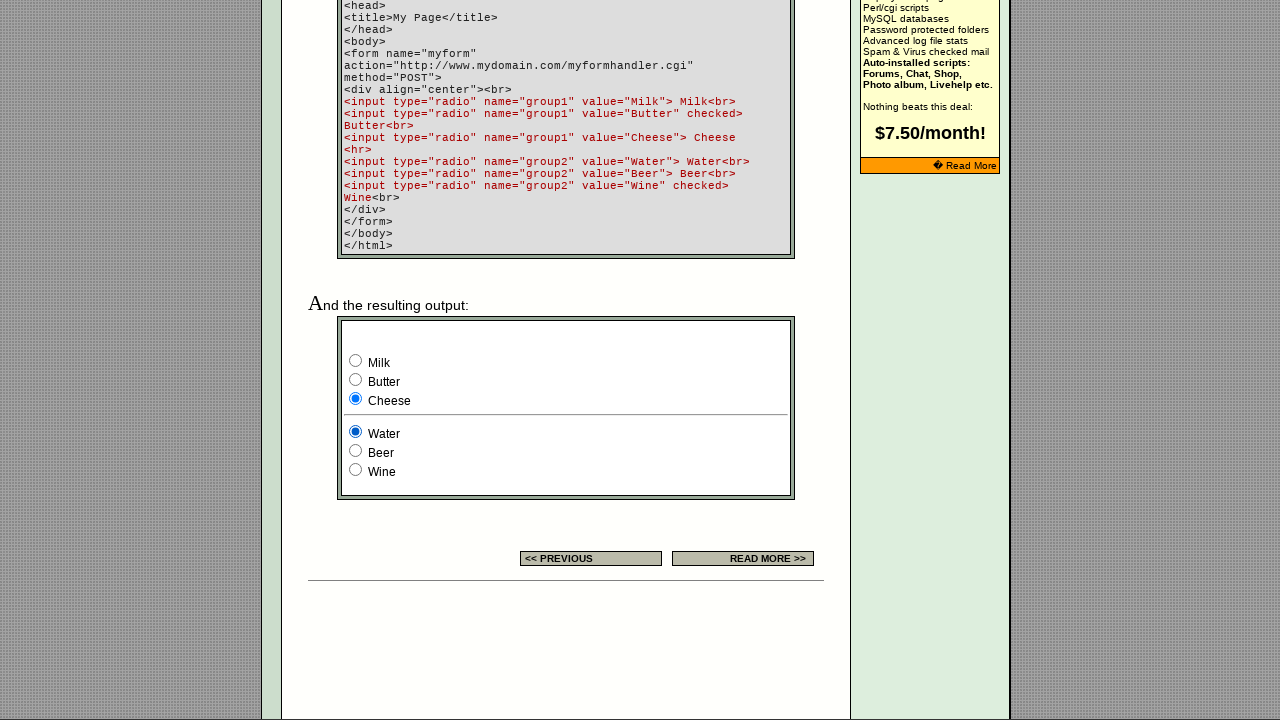

Waited 3 seconds after clicking radio button with value 'Water'
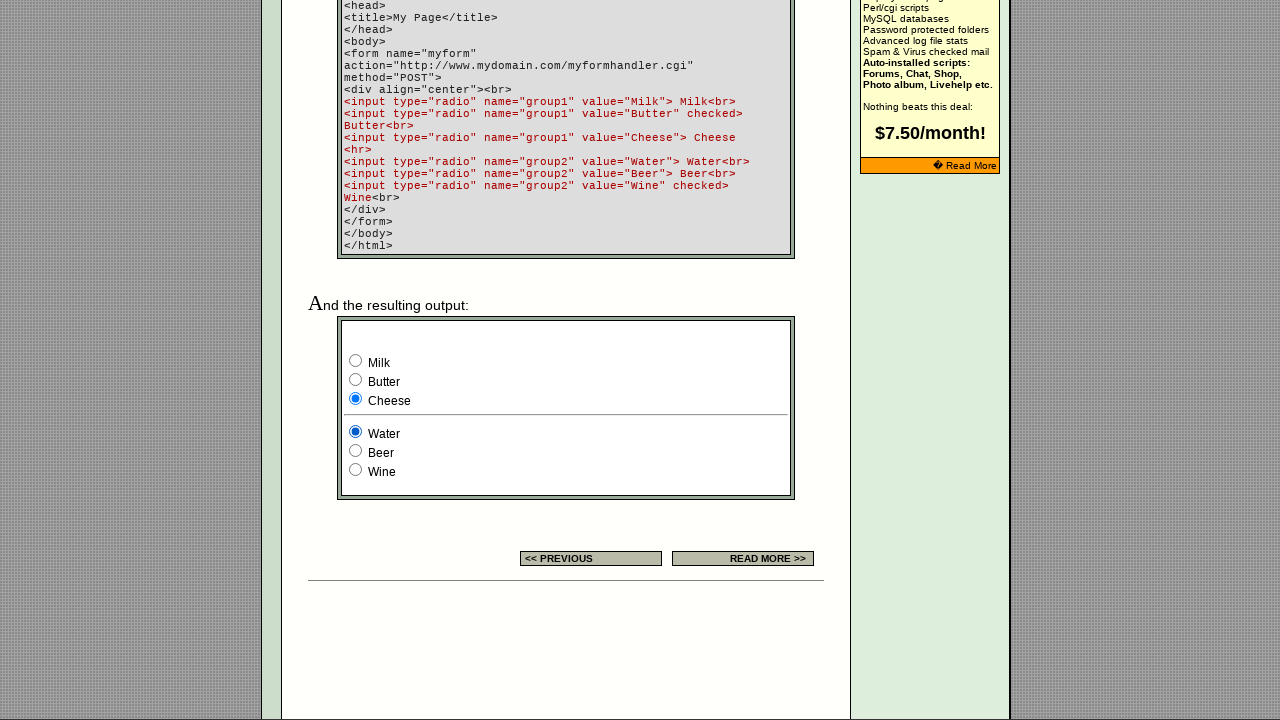

Clicked an unselected radio button at (356, 450) on xpath=//input[@type='radio'] >> nth=7
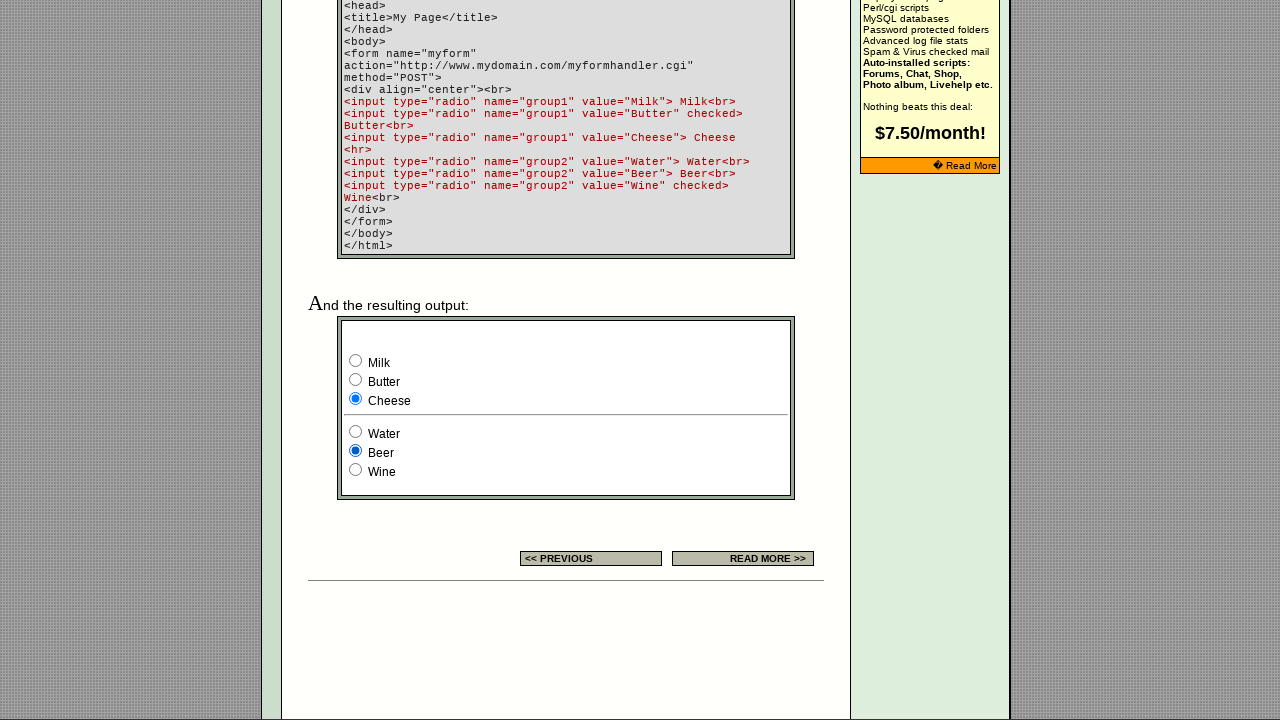

Retrieved radio button value: Beer
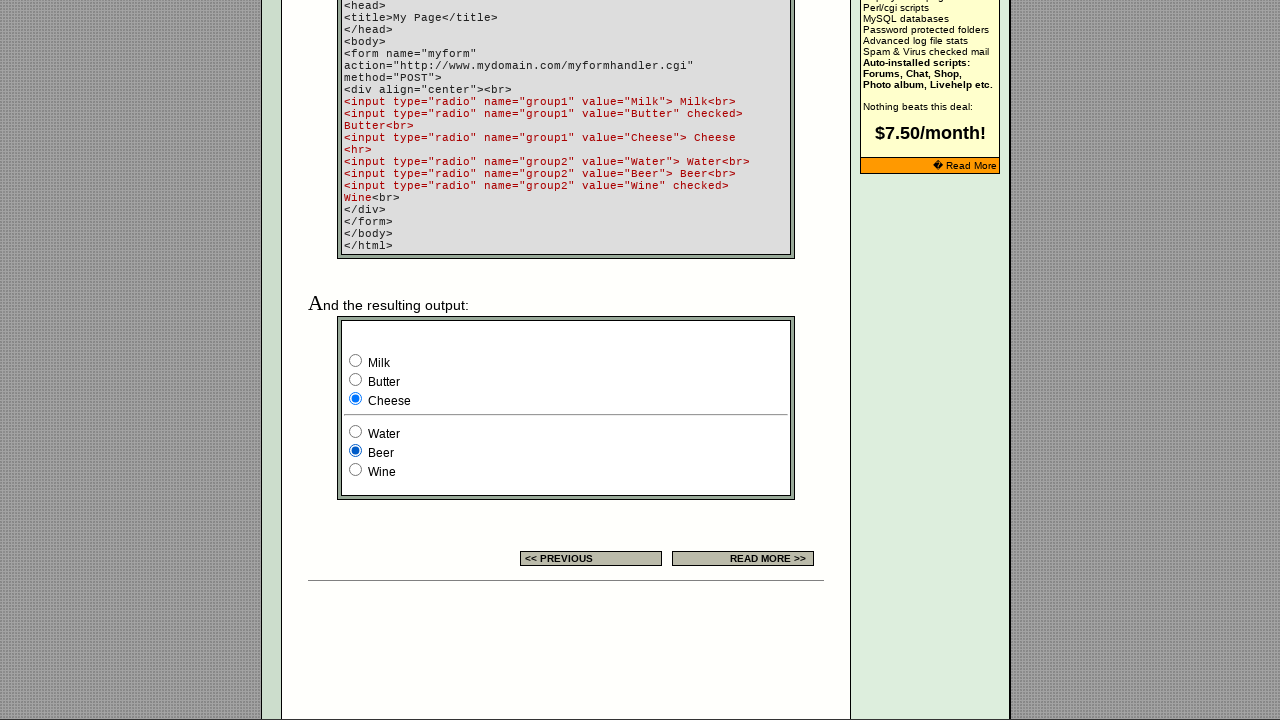

Waited 3 seconds after clicking radio button with value 'Beer'
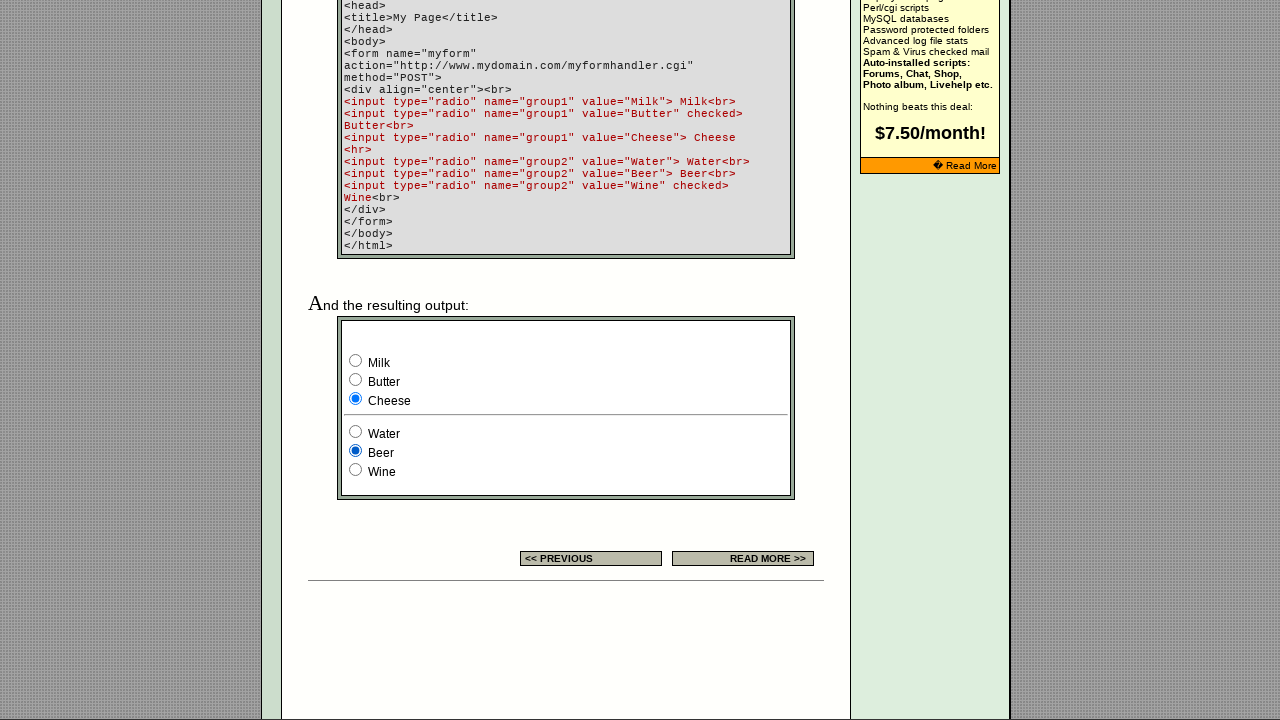

Clicked an unselected radio button at (356, 470) on xpath=//input[@type='radio'] >> nth=8
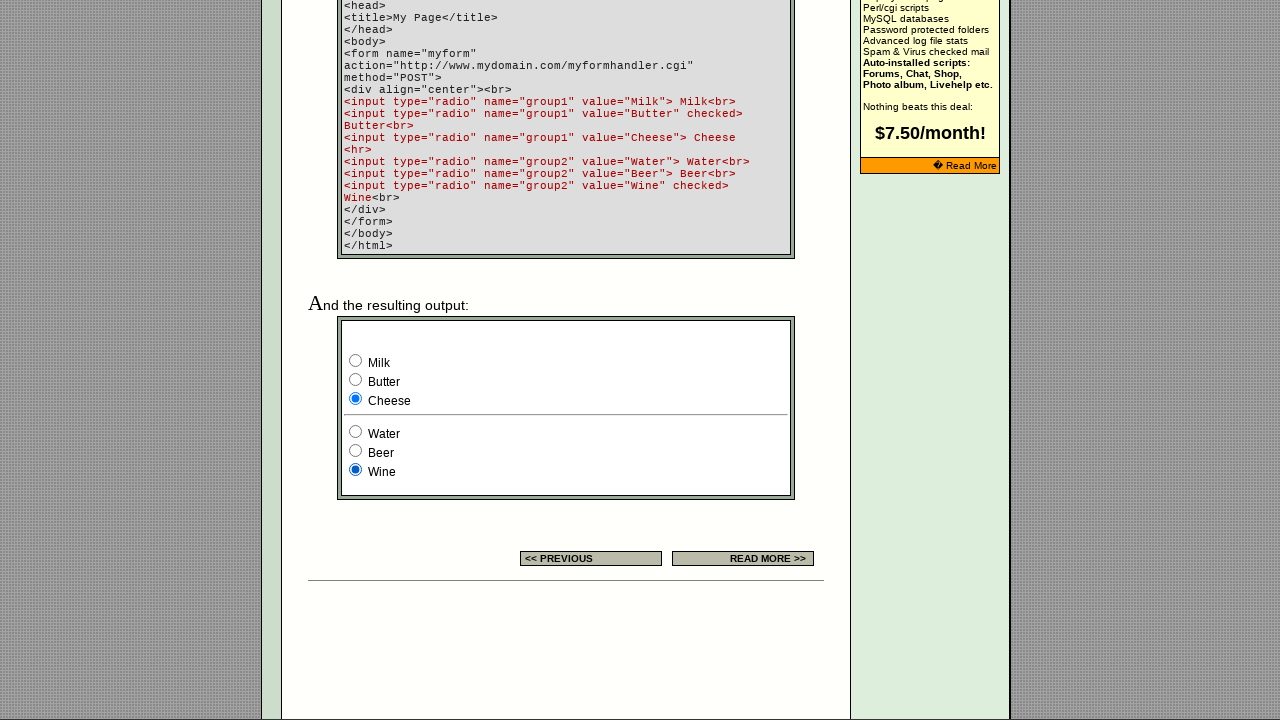

Retrieved radio button value: Wine
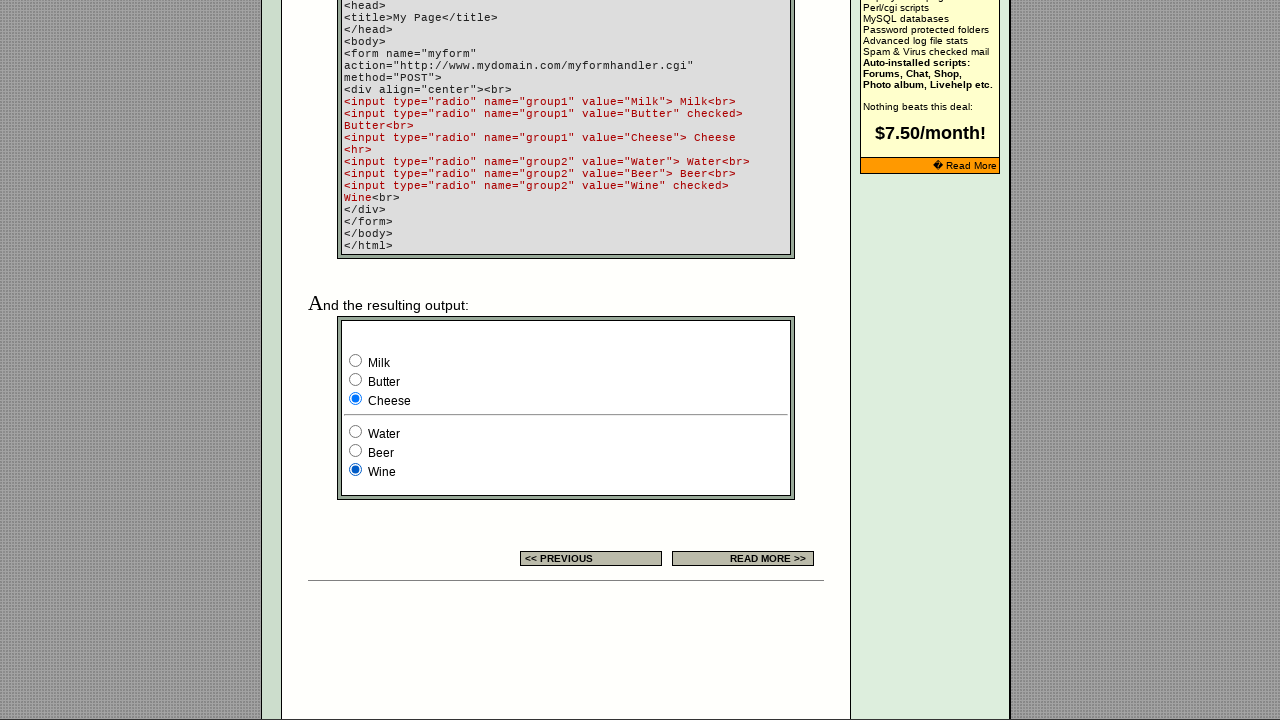

Waited 3 seconds after clicking radio button with value 'Wine'
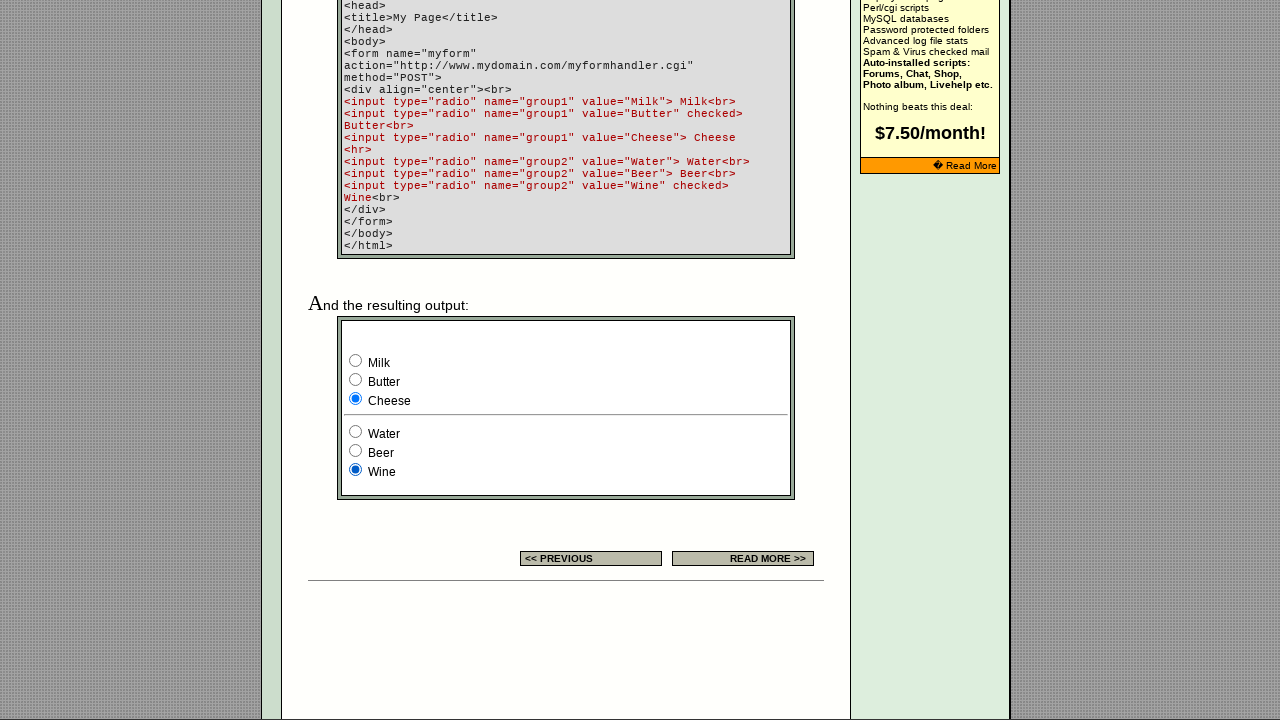

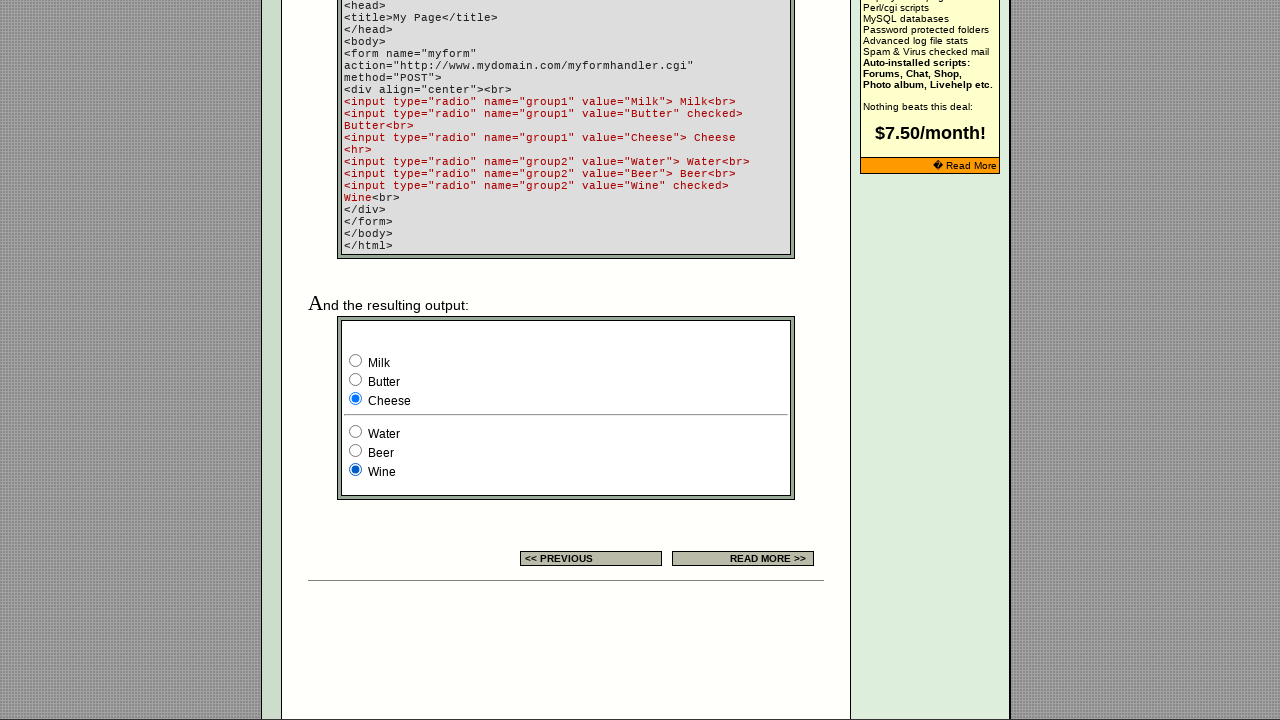